Clicks the cart button and verifies navigation to the cart page

Starting URL: https://coffee-cart.app/

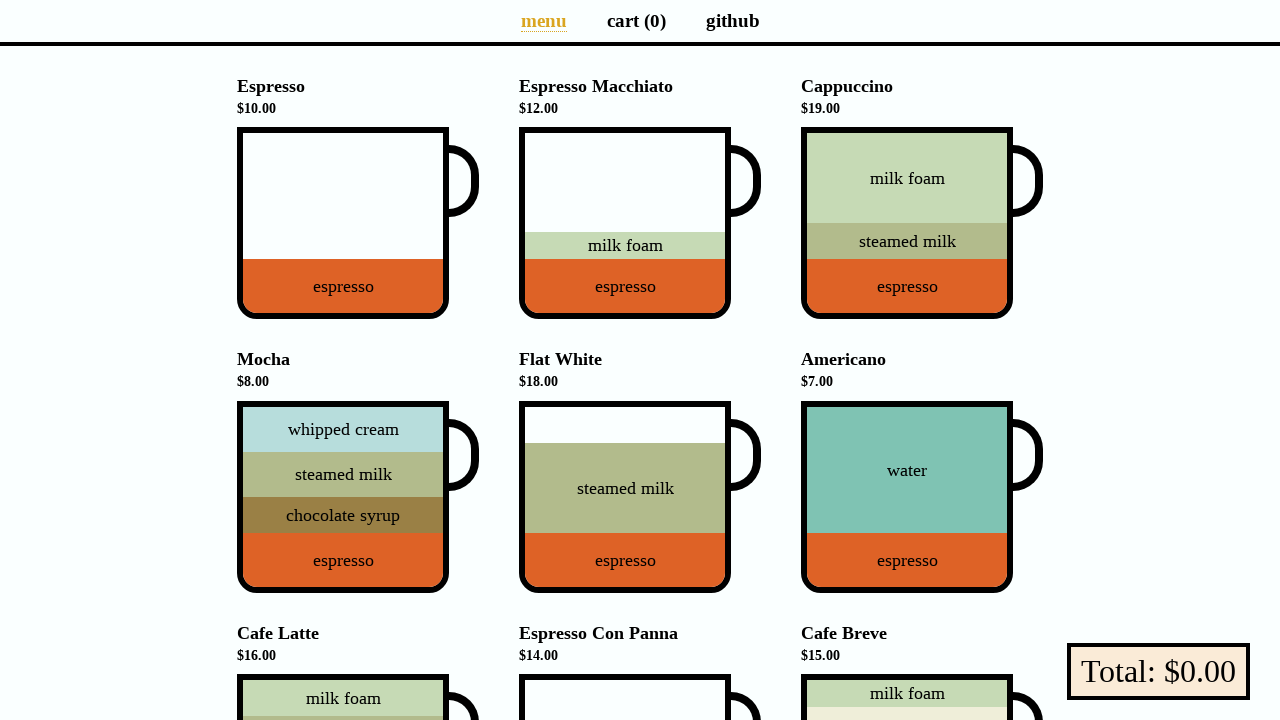

Clicked the cart button at (636, 20) on a[aria-label='Cart page']
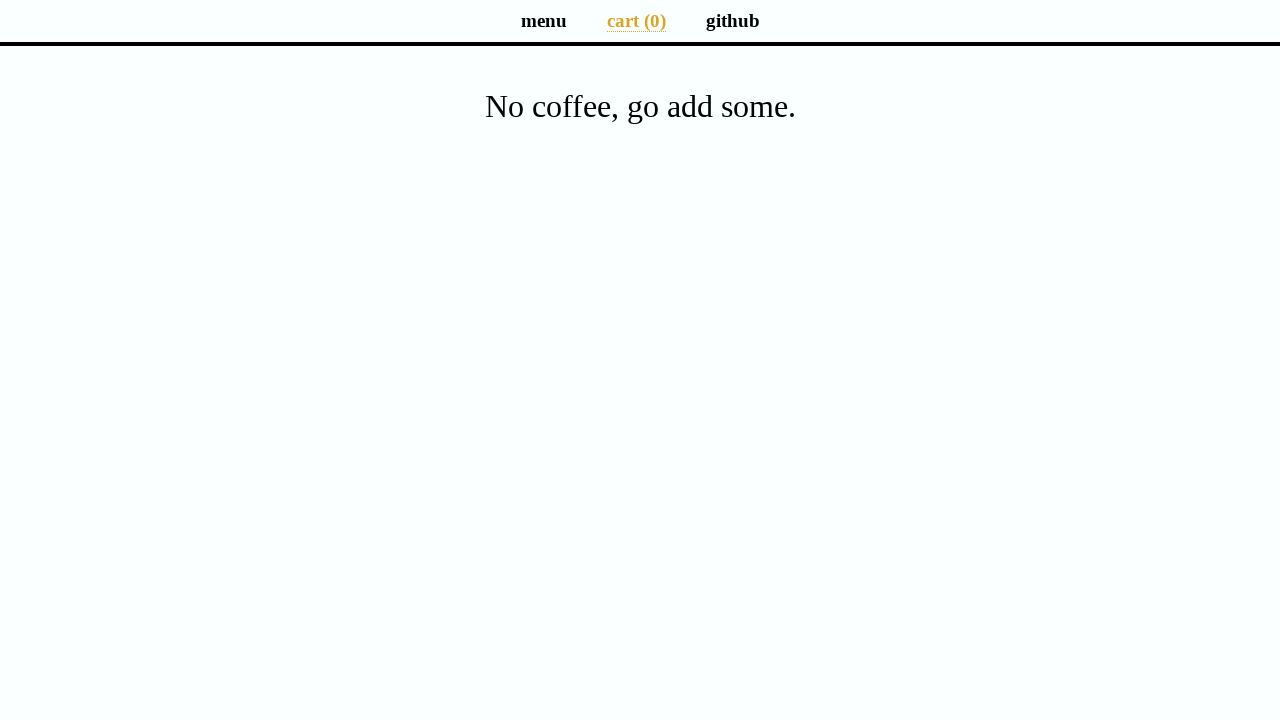

Verified navigation to cart page
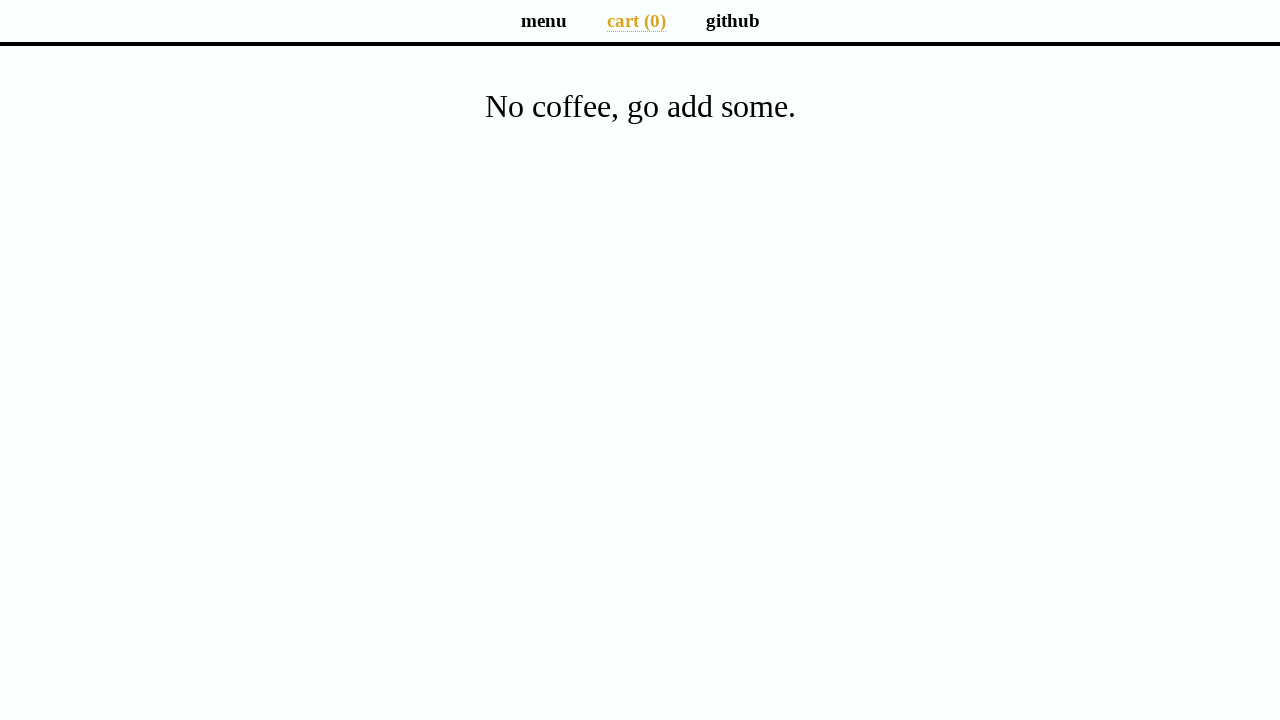

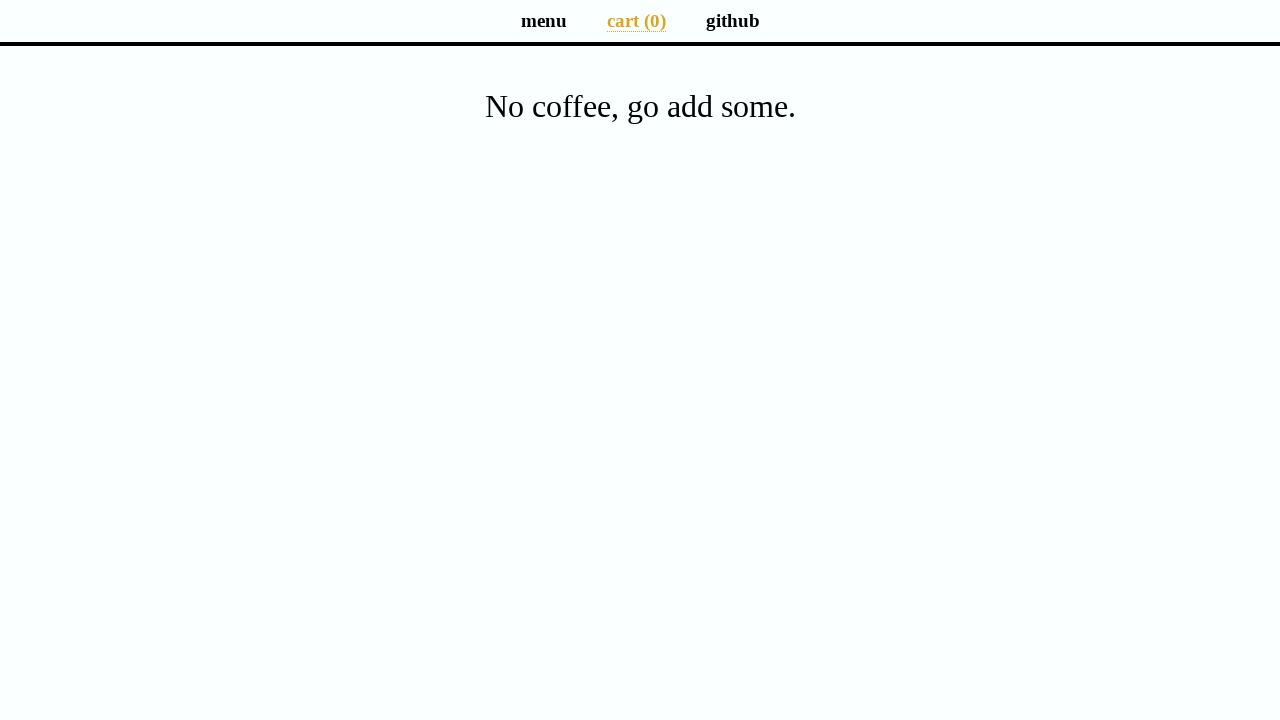